Tests handling a simple JavaScript alert by clicking a button to trigger the alert and accepting it, then verifying the result message

Starting URL: https://the-internet.herokuapp.com/javascript_alerts

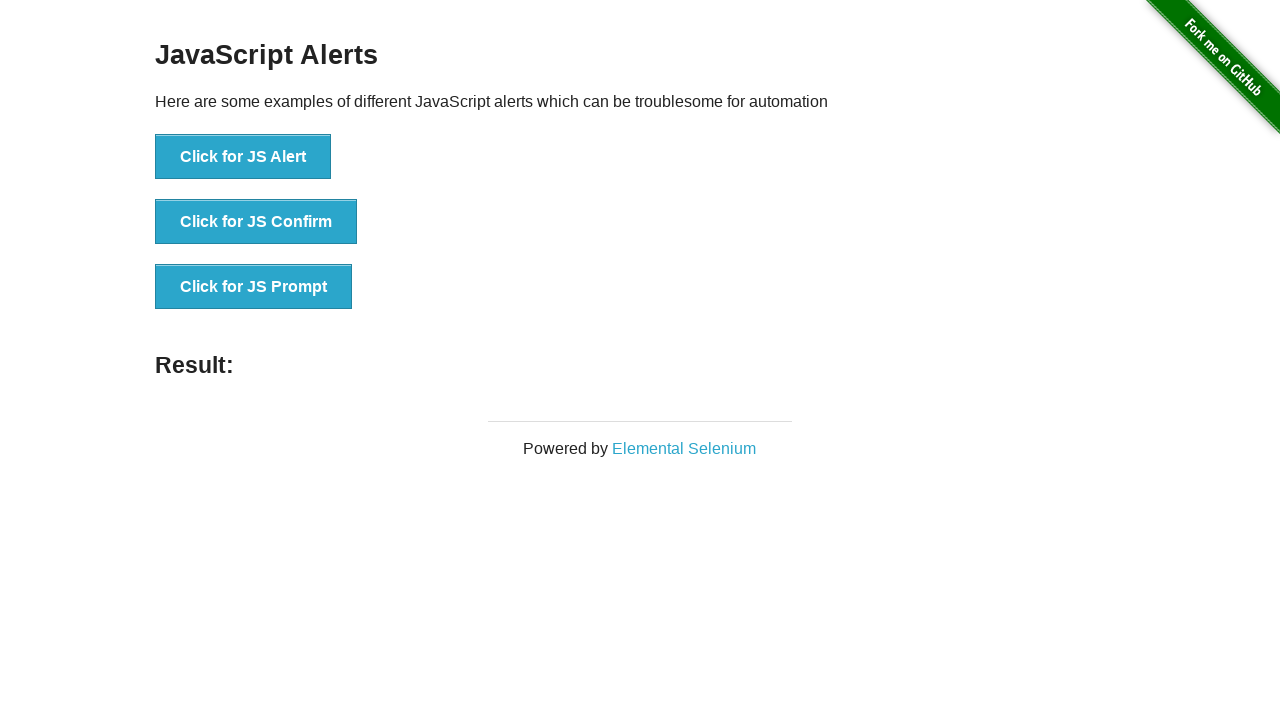

Clicked button to trigger simple JavaScript alert at (243, 157) on li > button[onclick='jsAlert()']
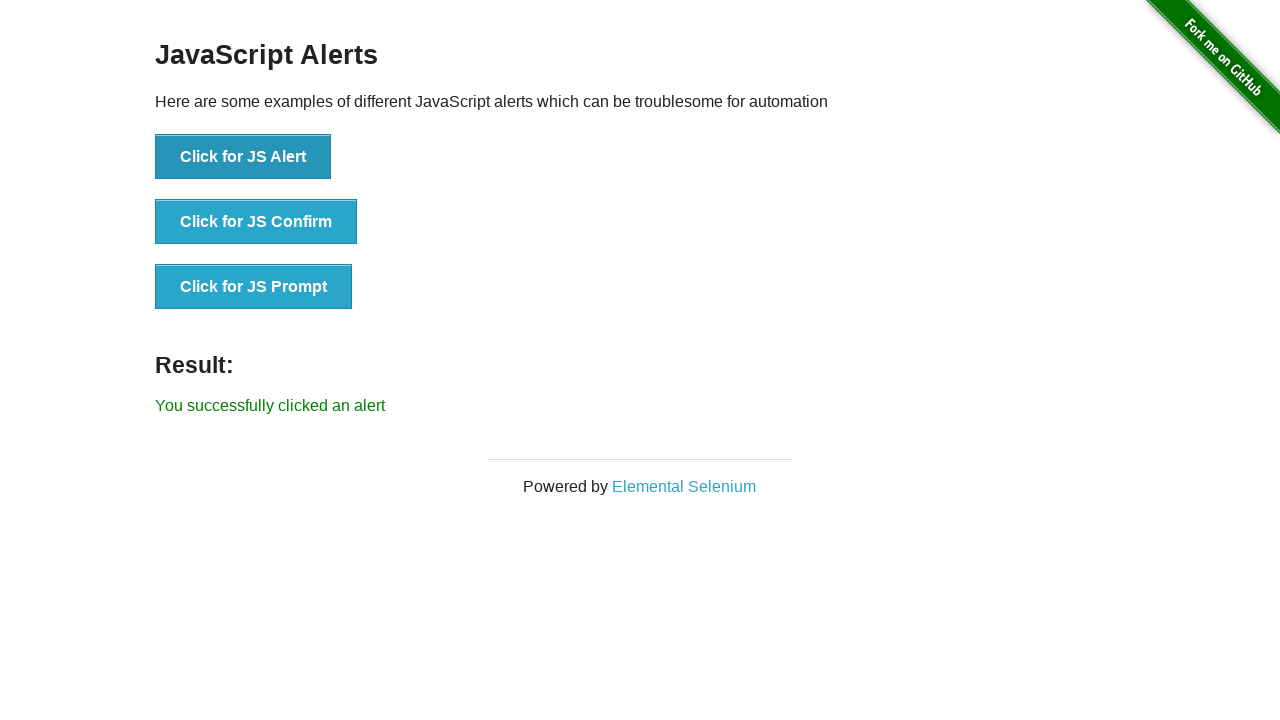

Set up dialog handler to accept the alert
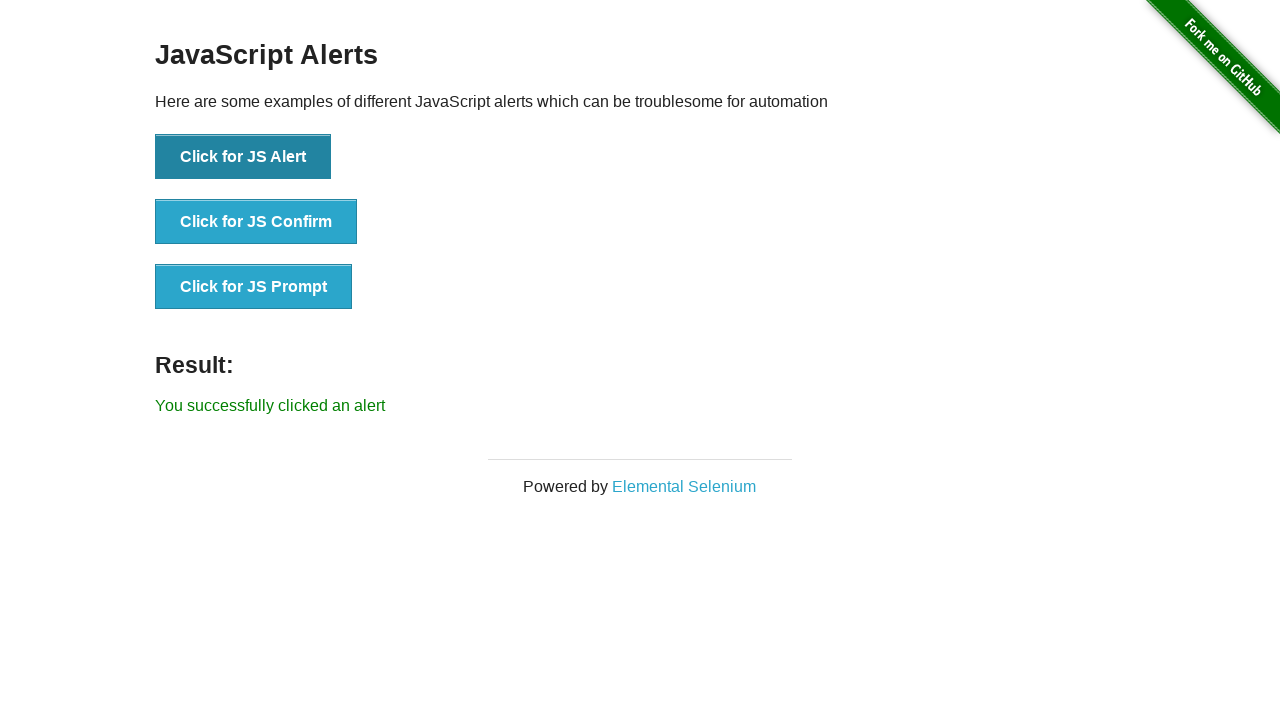

Result message element loaded
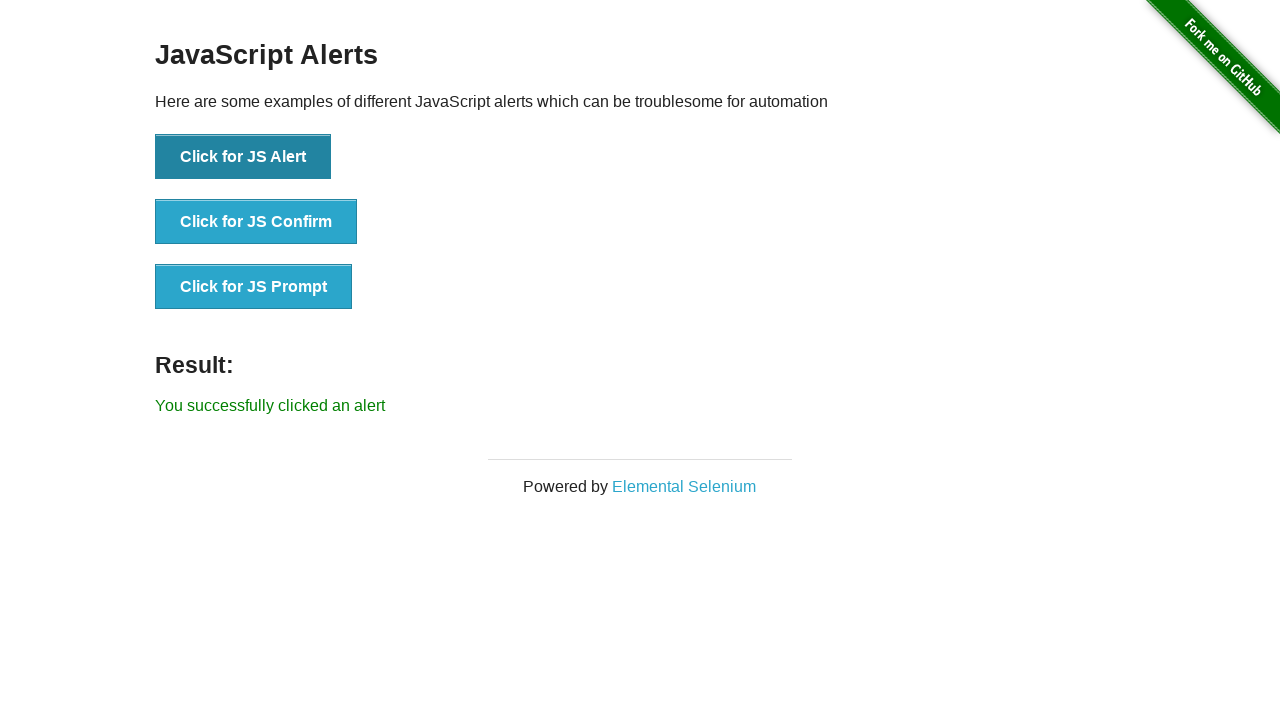

Verified result message: 'You successfully clicked an alert'
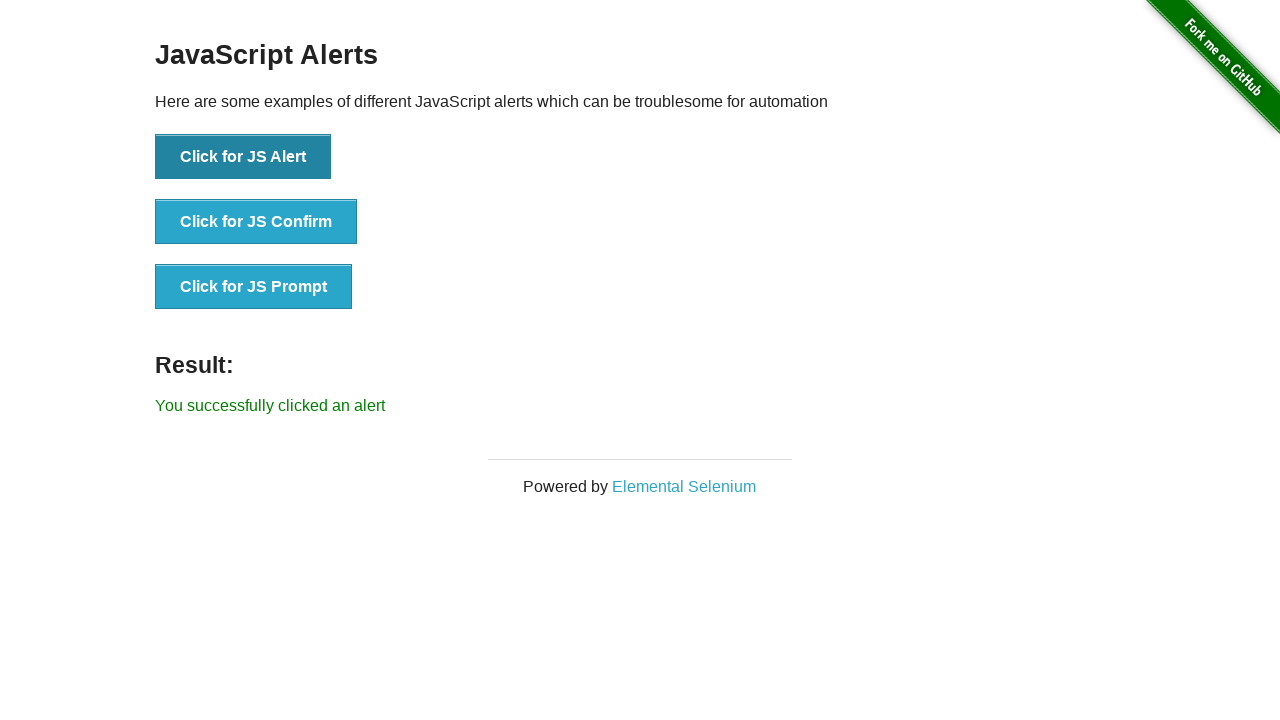

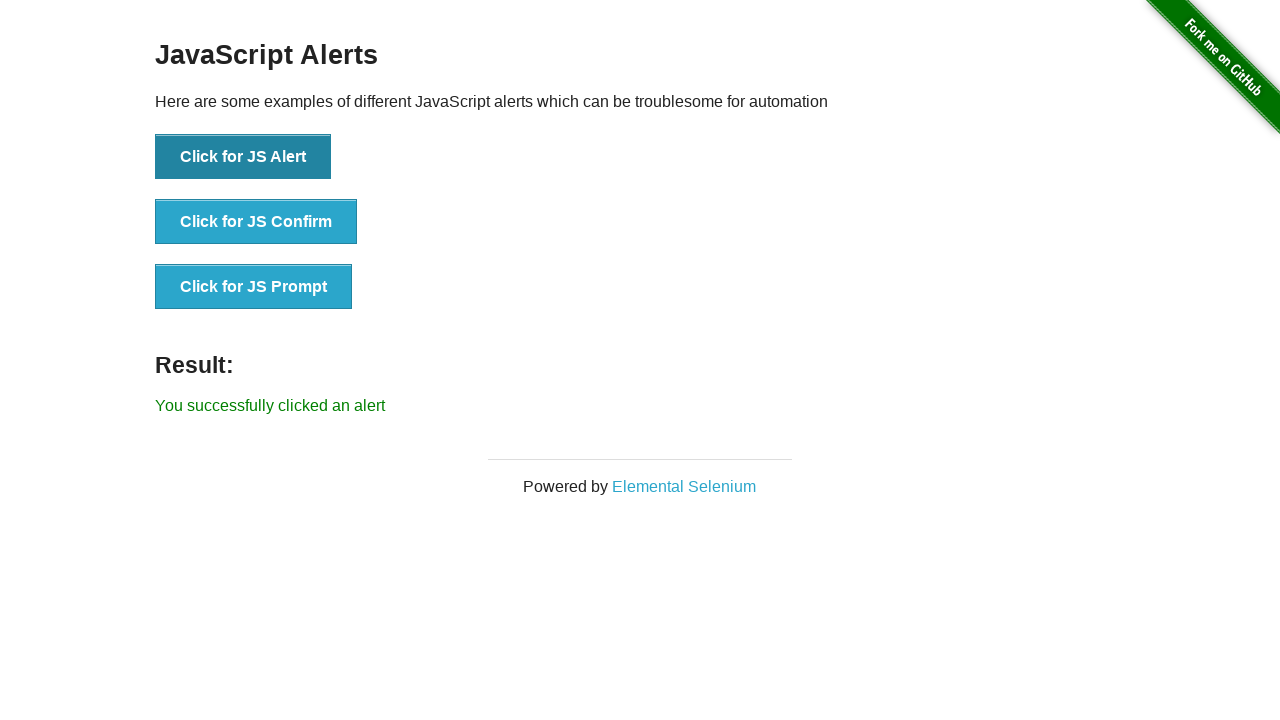